Navigates to a table page and verifies that table data is properly displayed and accessible

Starting URL: https://rahulshettyacademy.com/seleniumPractise/#/offers

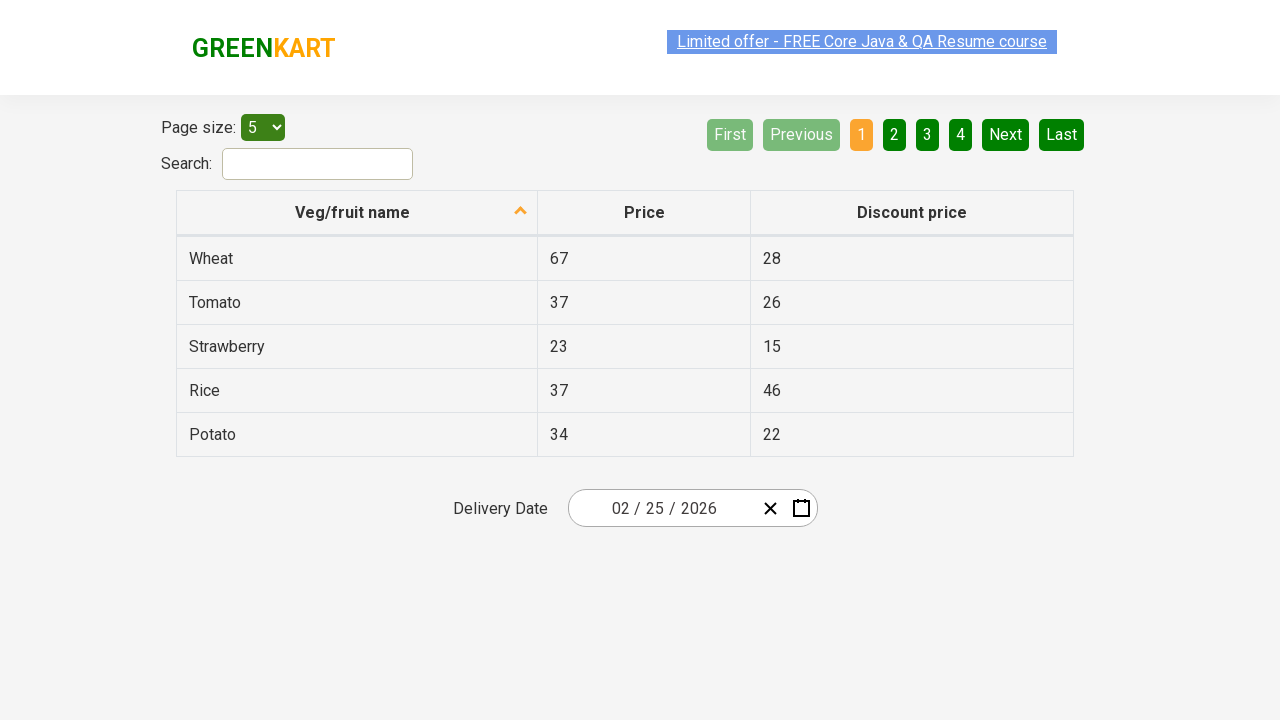

Waited for table cells to load in first column
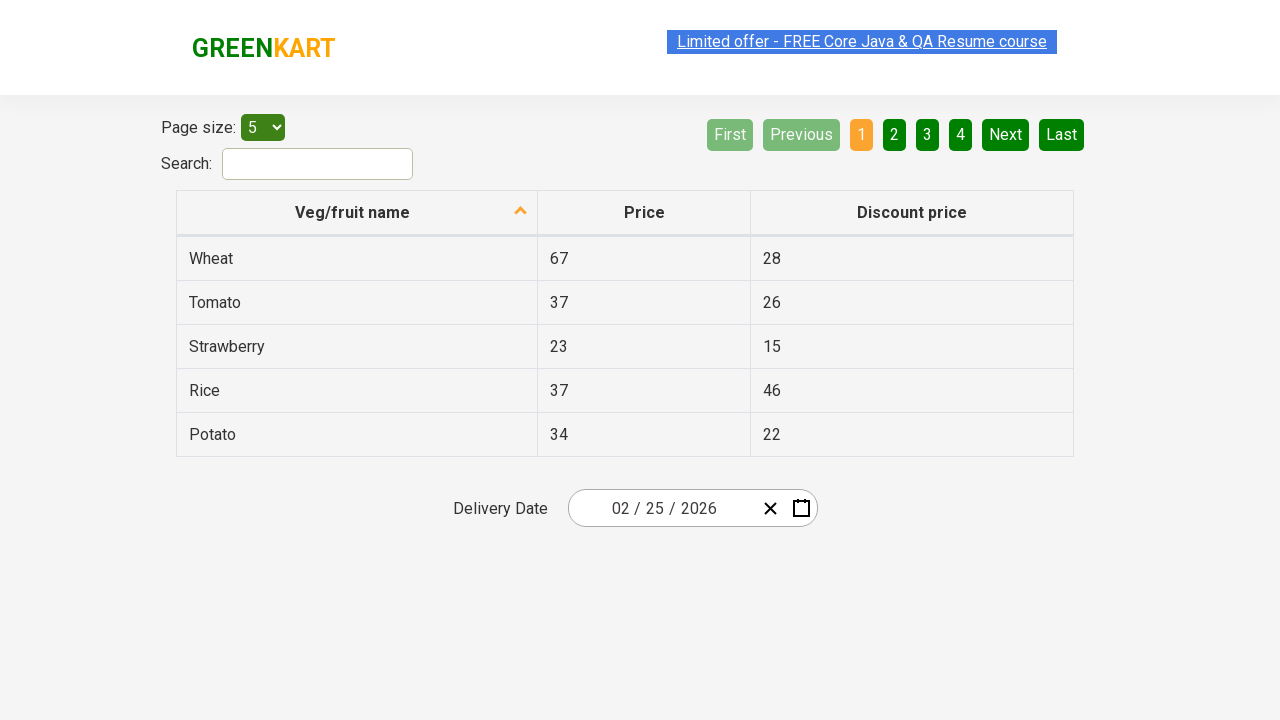

Retrieved all cells from first column of table
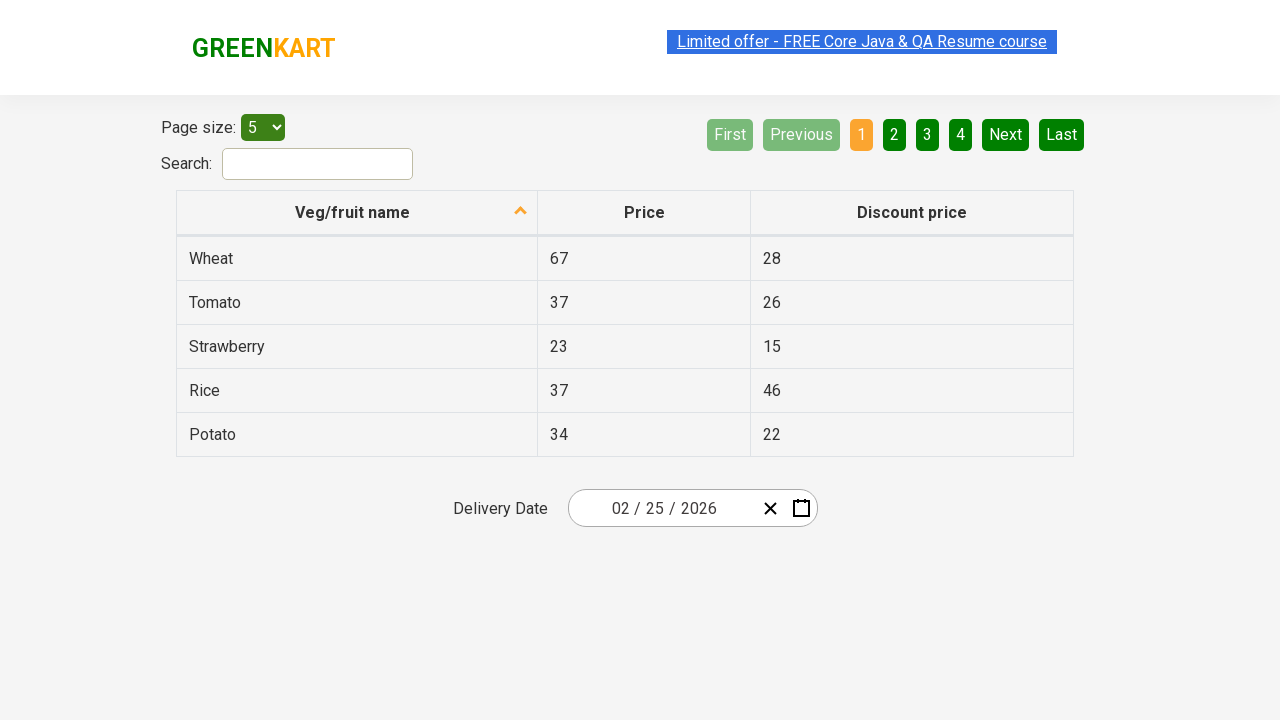

Retrieved all cells from second column of table
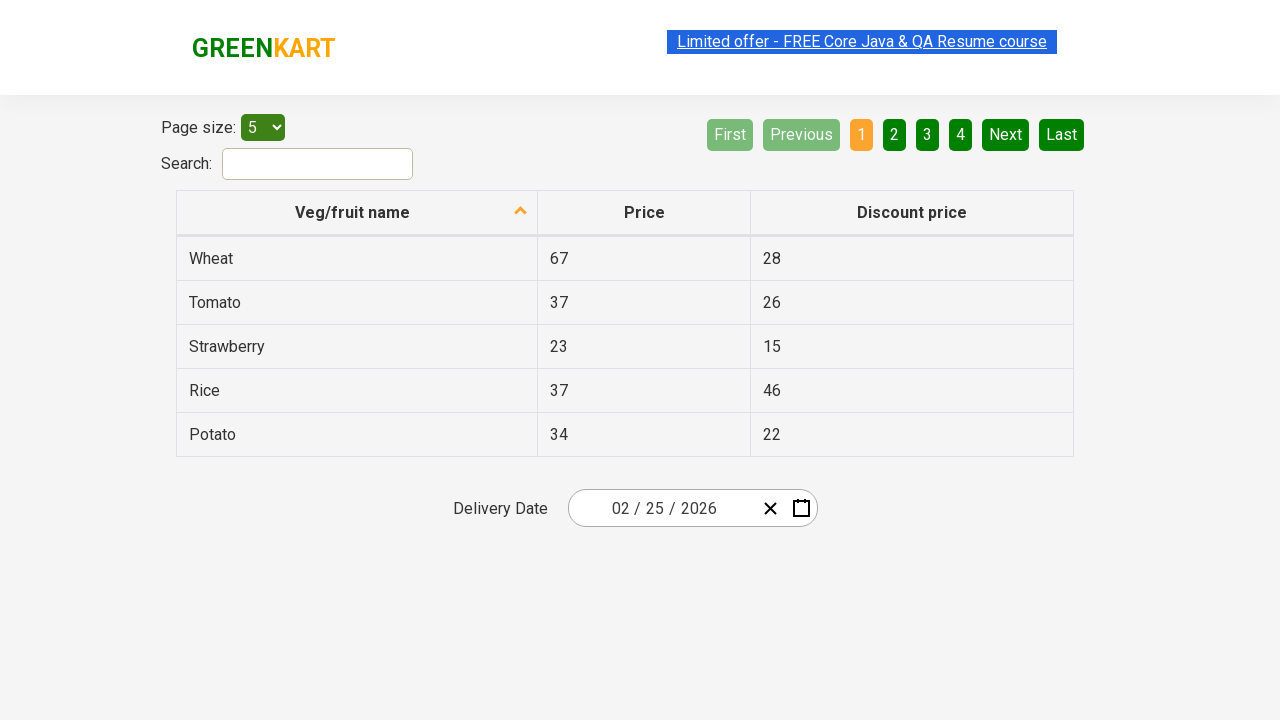

Verified that first column contains data
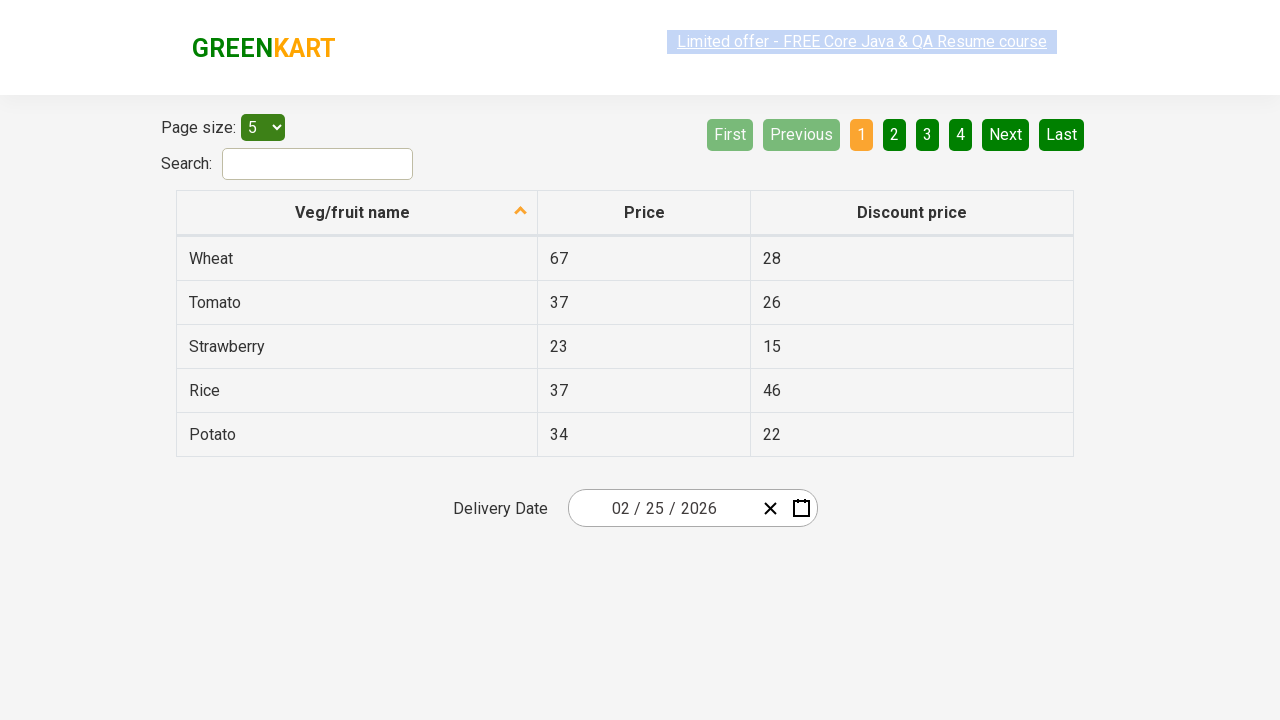

Verified that second column contains data
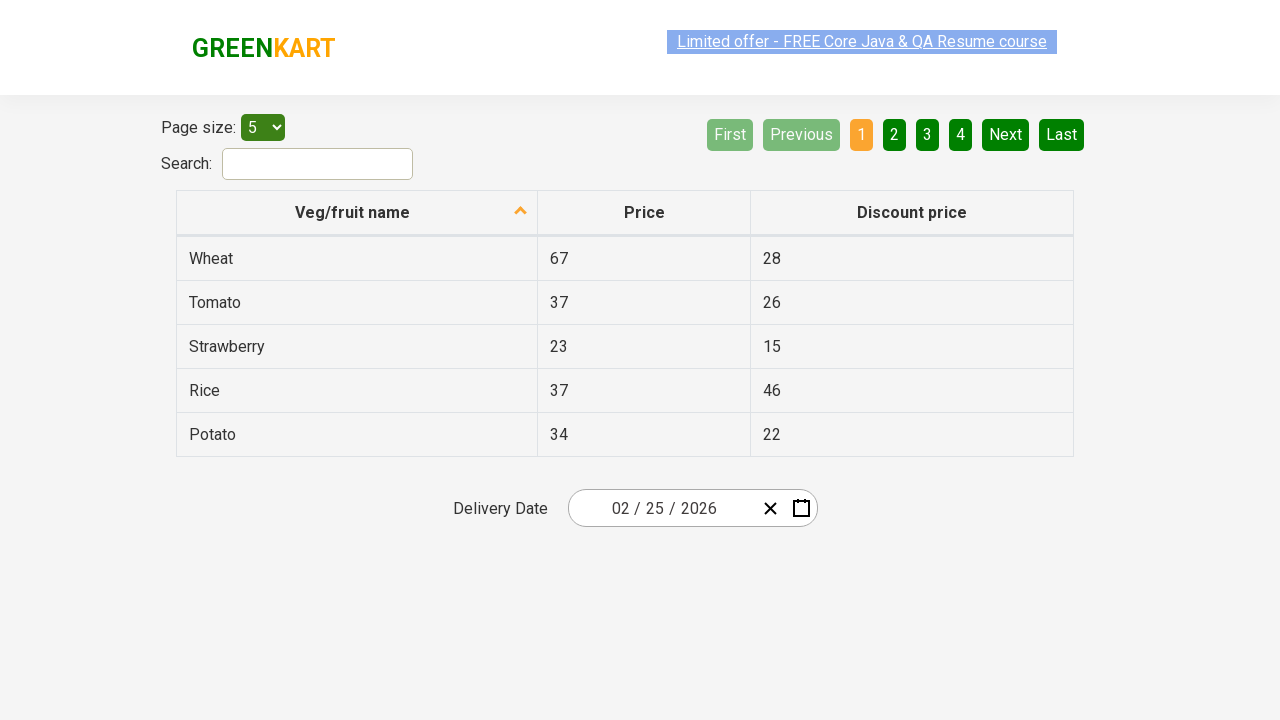

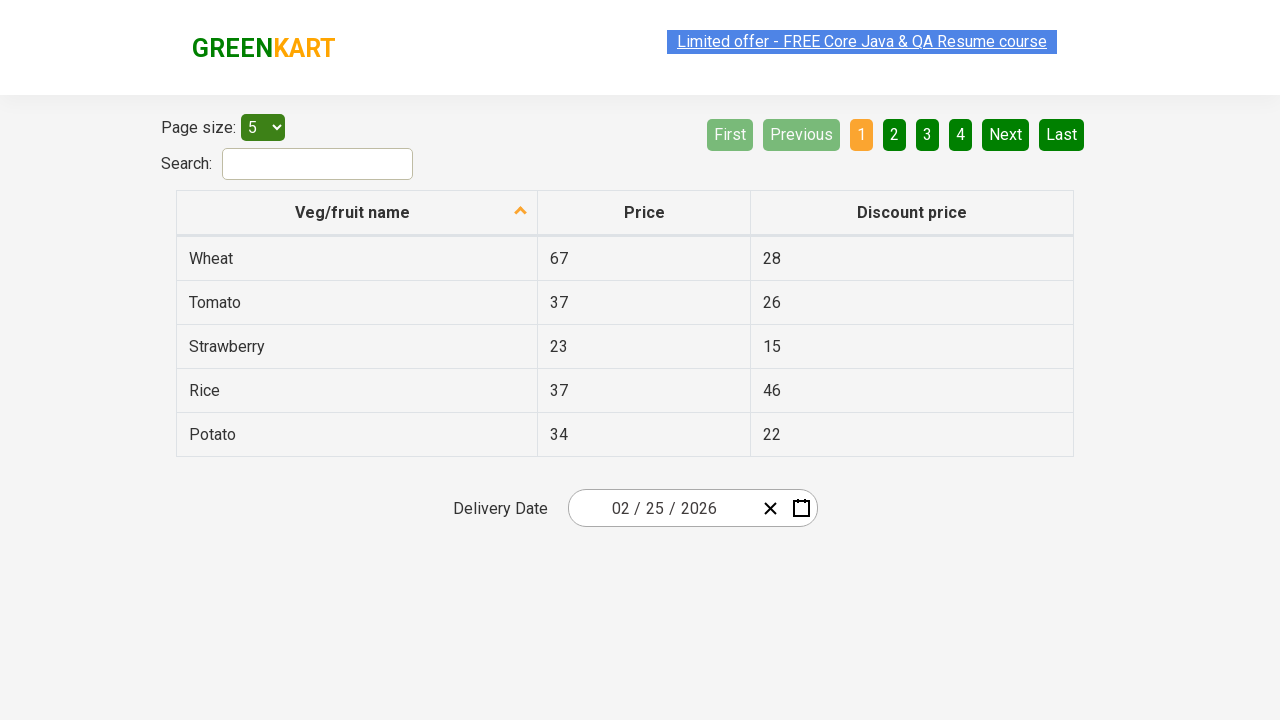